Tests that the Cineplanet homepage loads successfully by verifying the response status is 200 and URL starts with the correct domain

Starting URL: https://www.cineplanet.com.pe/

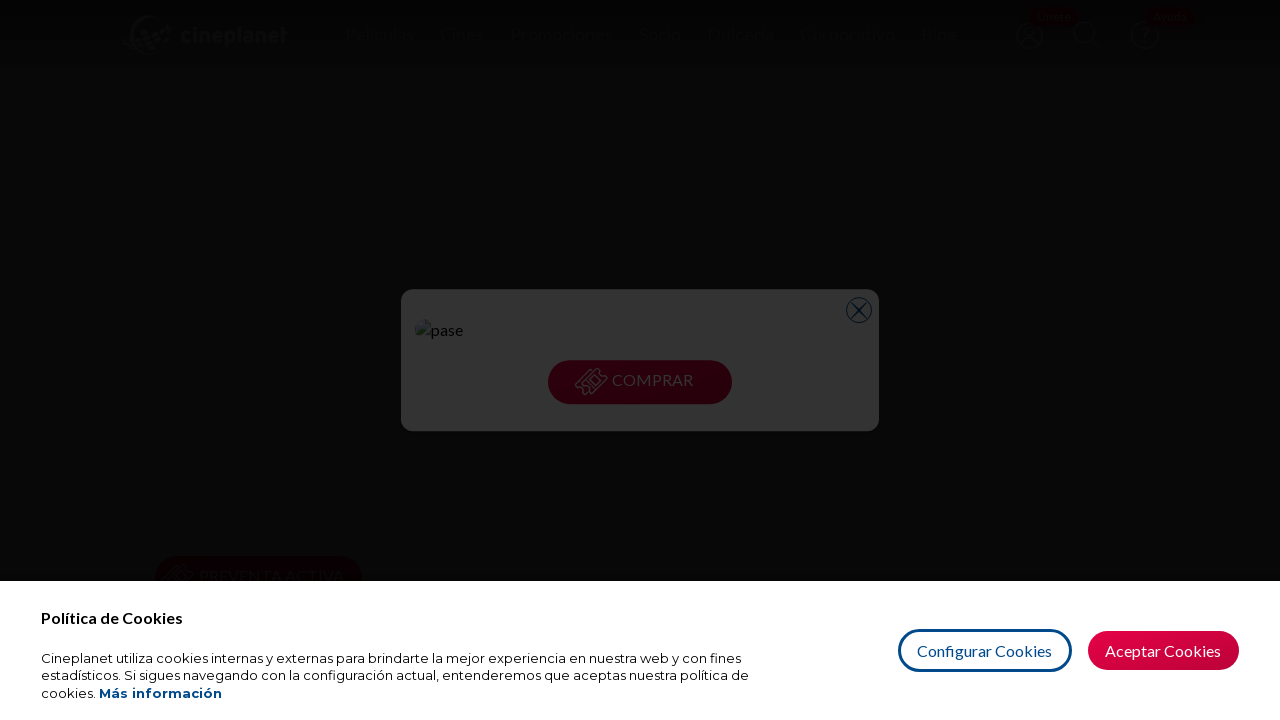

Verified that the current URL starts with https://www.cineplanet.com.pe/
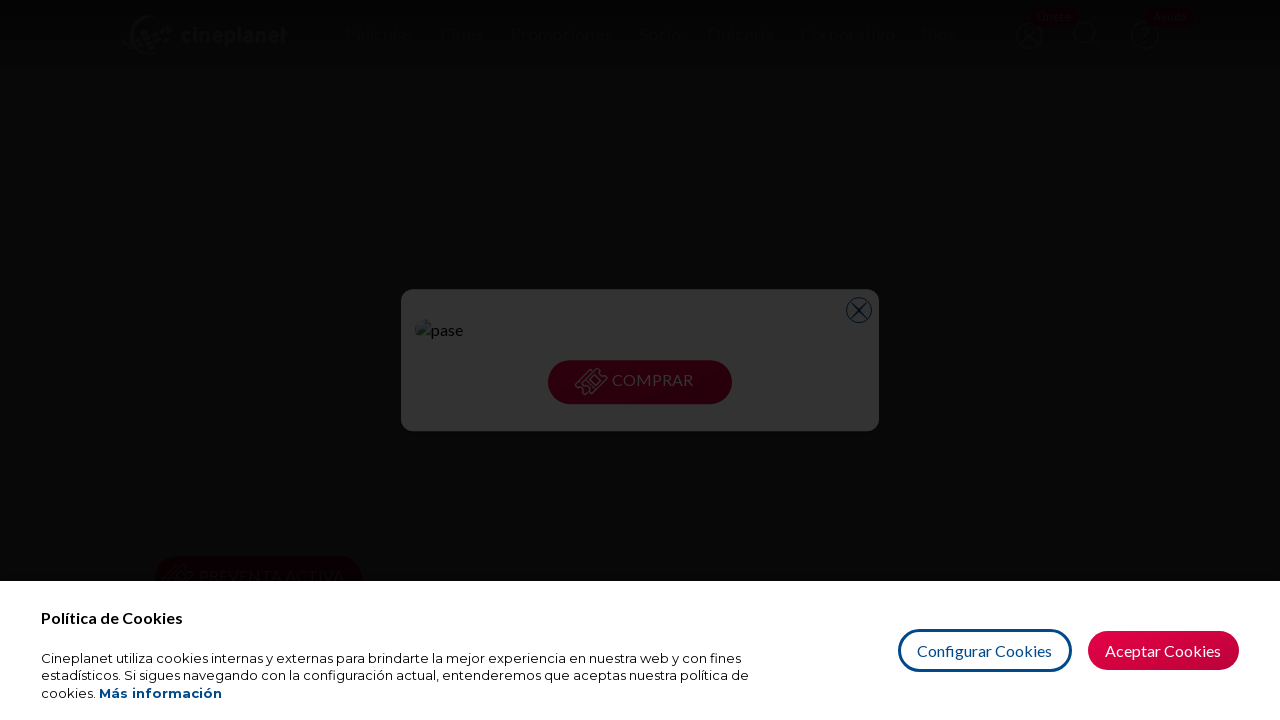

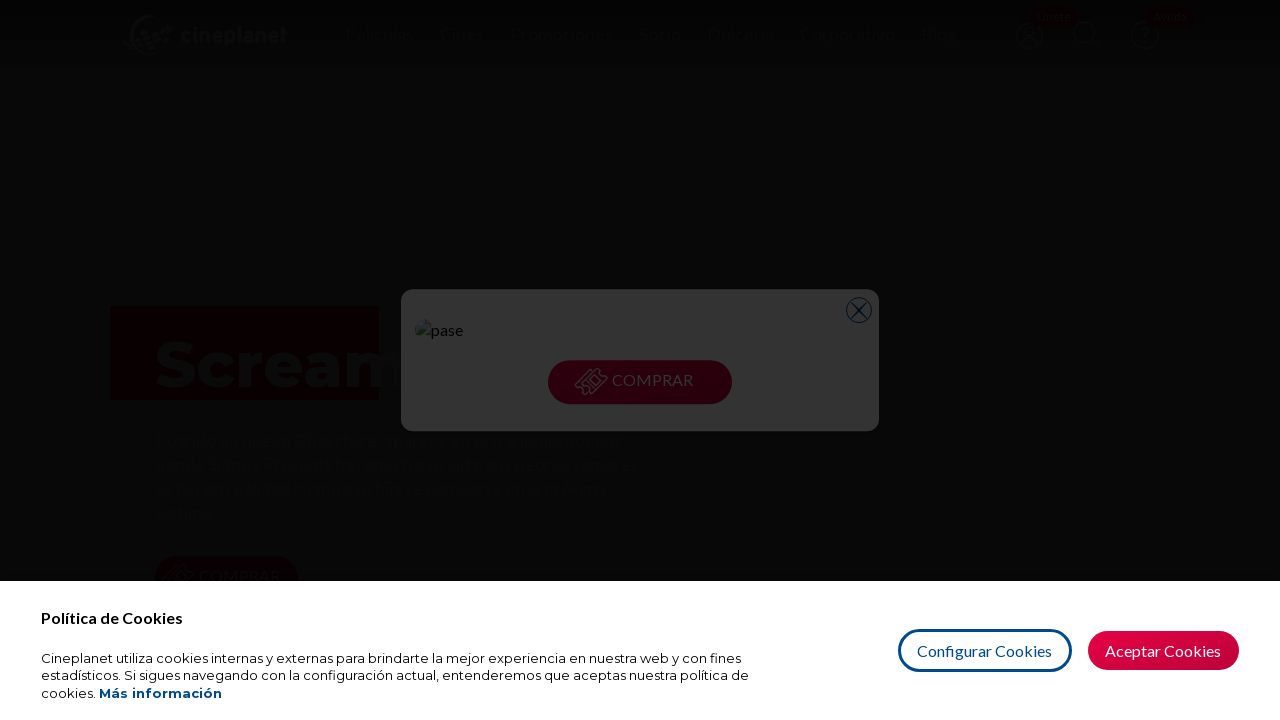